Tests clicking on a link that opens a popup window on a test website

Starting URL: http://omayo.blogspot.com/

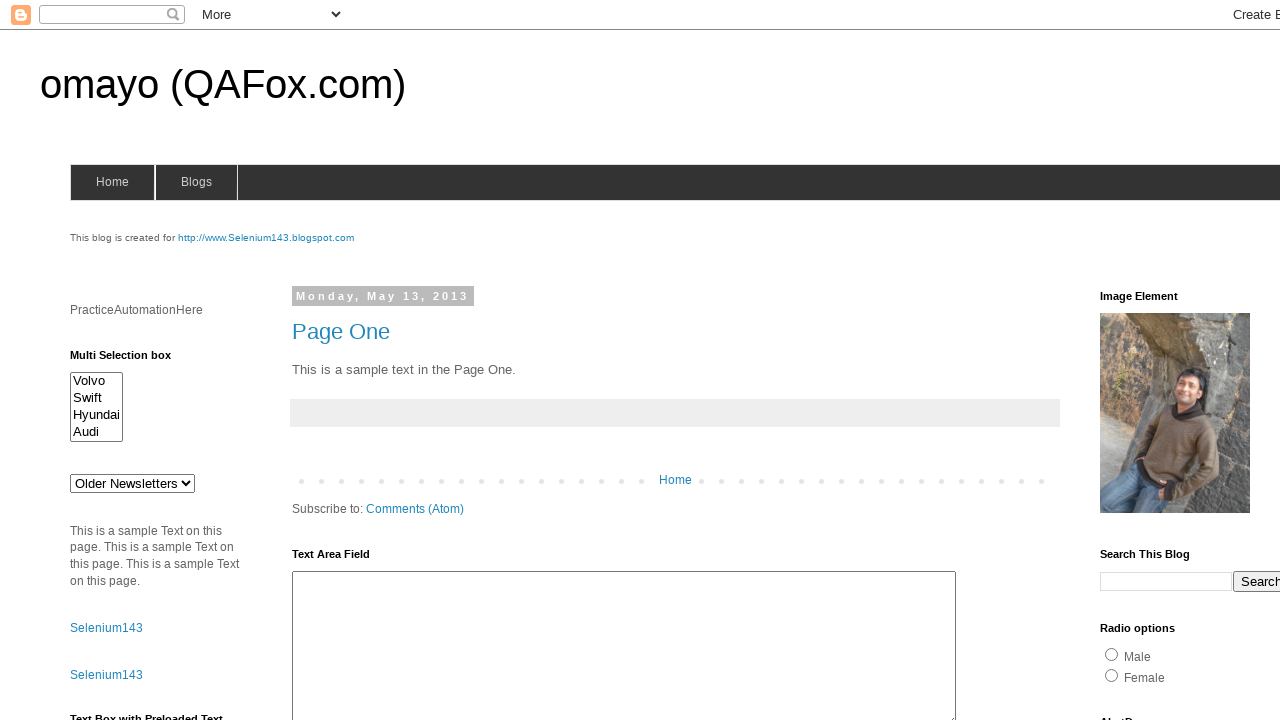

Clicked on link to open popup window at (132, 360) on text=Open a popup window
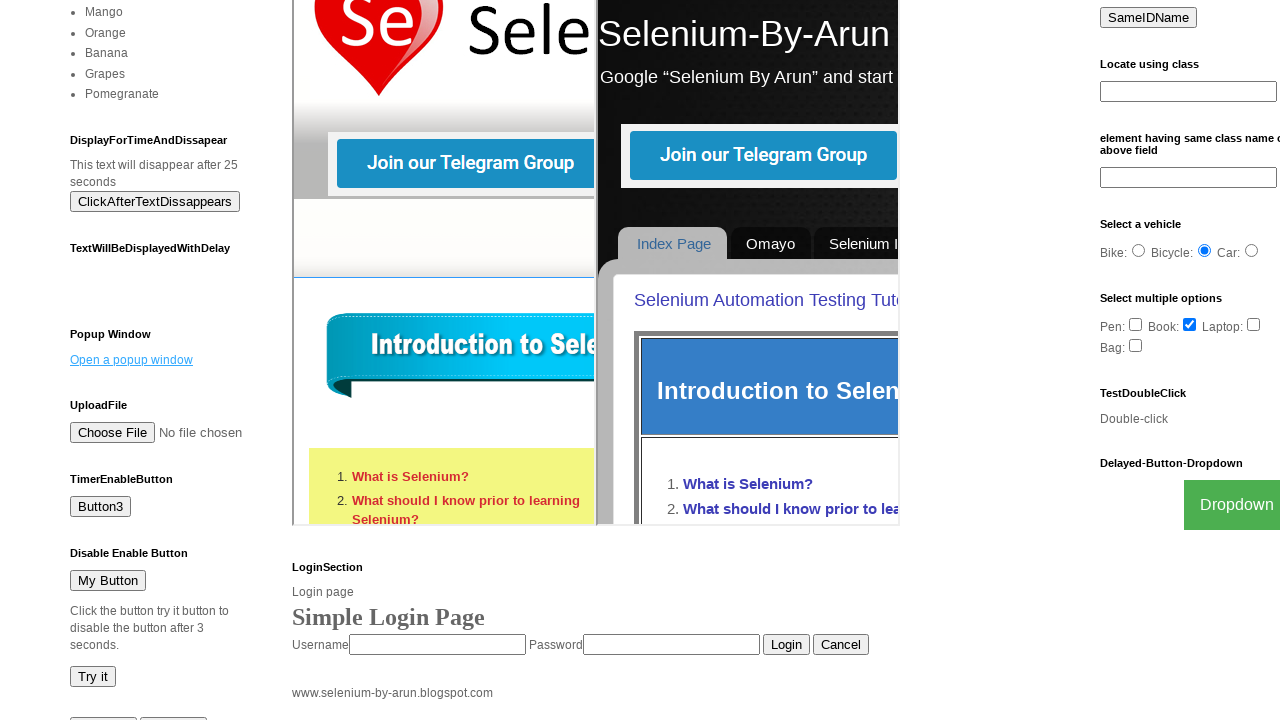

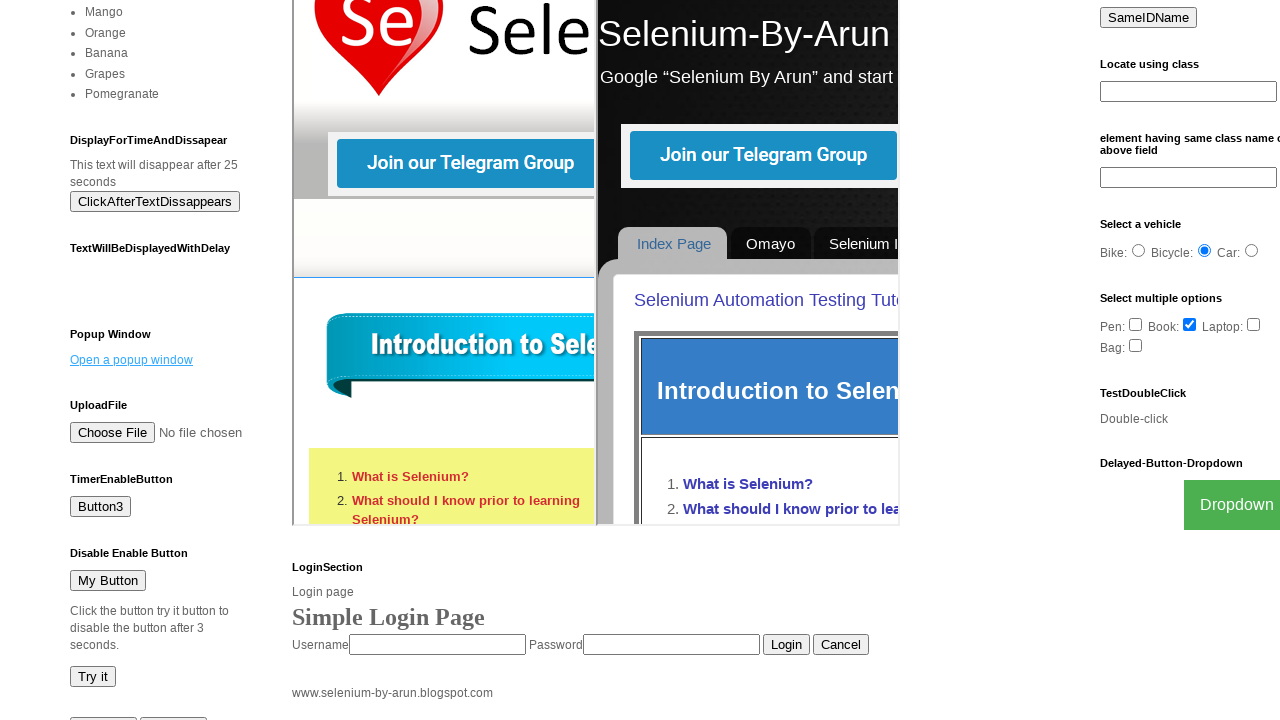